Tests navigation to a Selenium WebDriver demo page, verifies the page title, and clicks on the "Web form" link to navigate to a web form page.

Starting URL: https://bonigarcia.dev/selenium-webdriver-java/

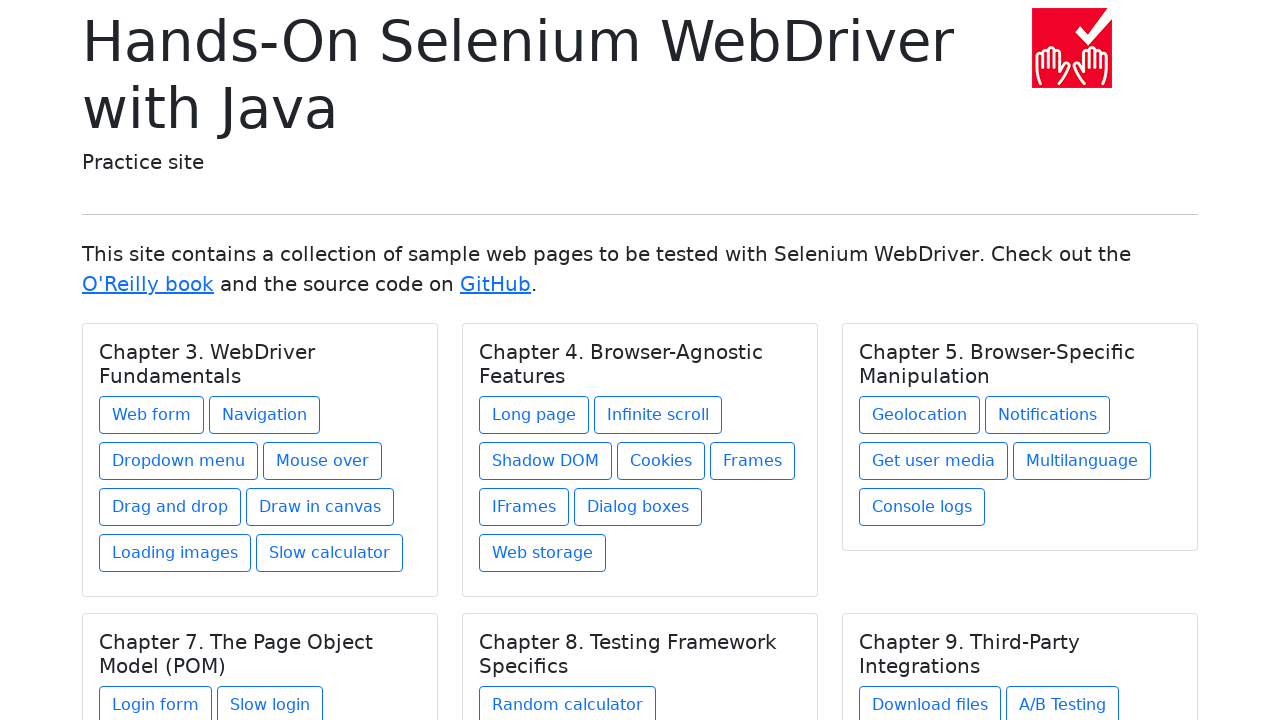

Verified page title is 'Hands-On Selenium WebDriver with Java'
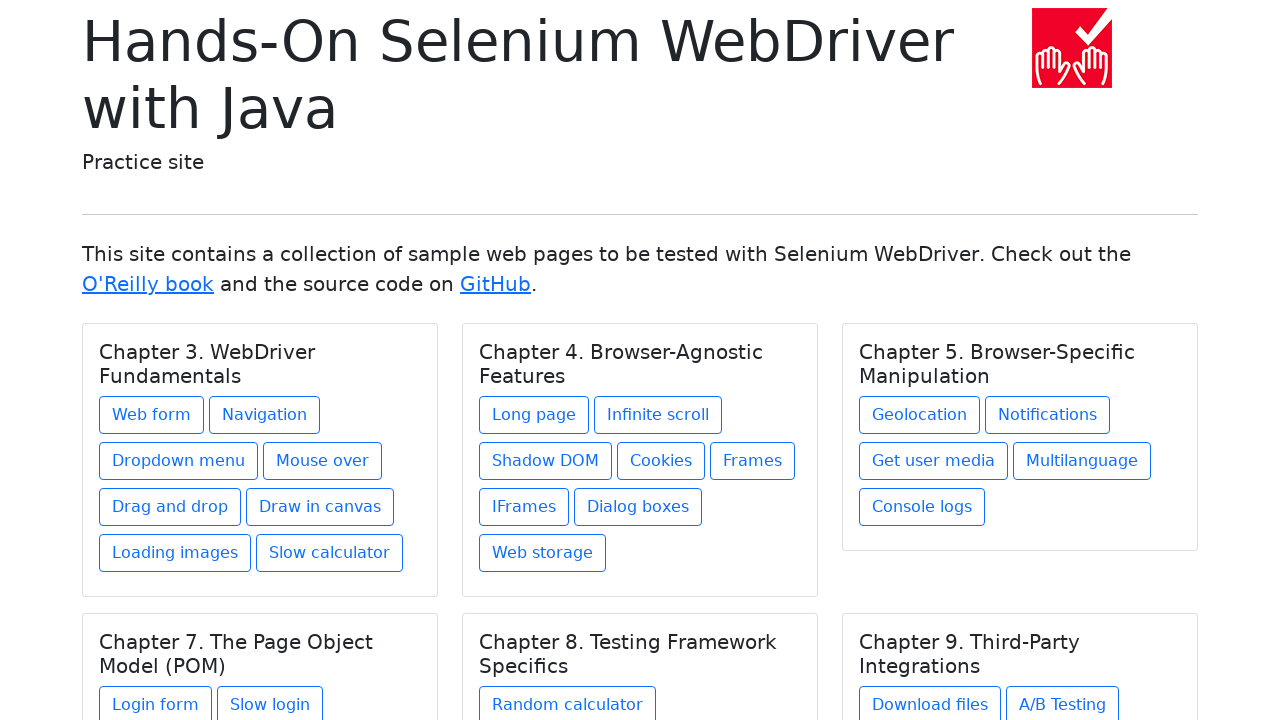

Clicked on 'Web form' link to navigate to web form page at (152, 415) on a:text('Web form')
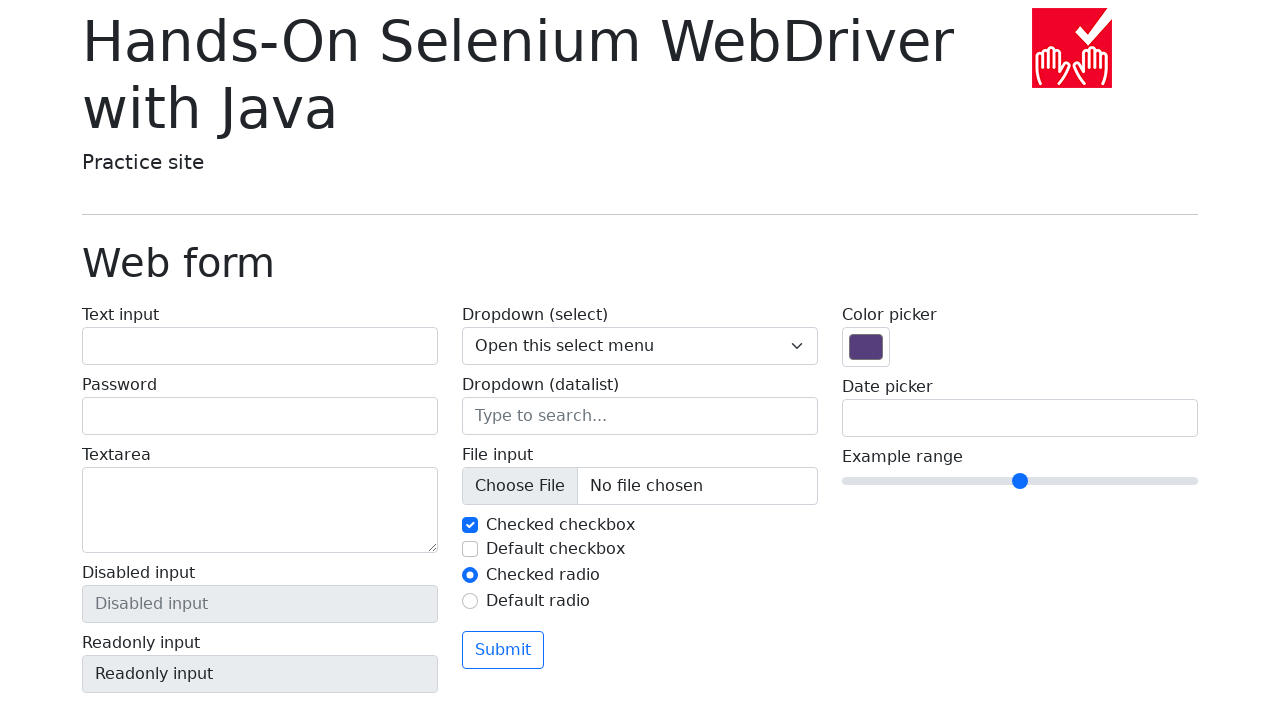

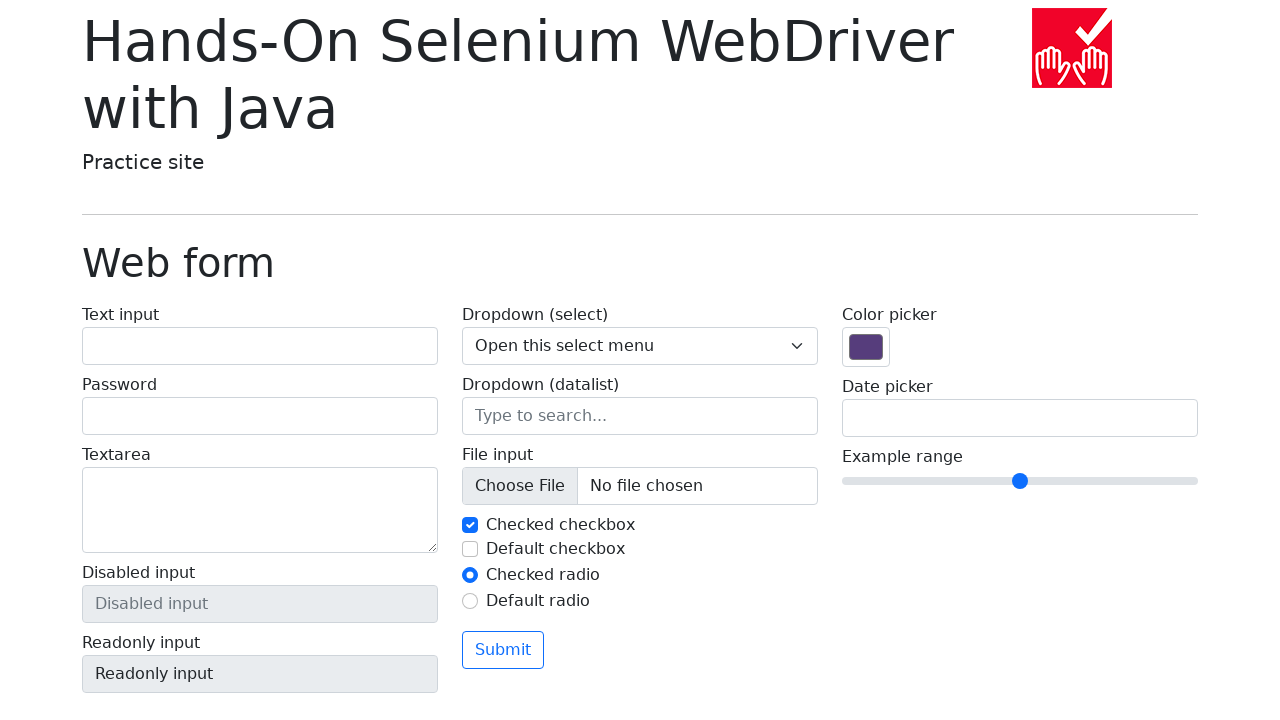